Tests table sorting functionality by clicking on a column header to sort, verifying the sort order, and then searching through paginated data to find and retrieve the price of a specific item (Cherry)

Starting URL: https://rahulshettyacademy.com/seleniumPractise/#/offers

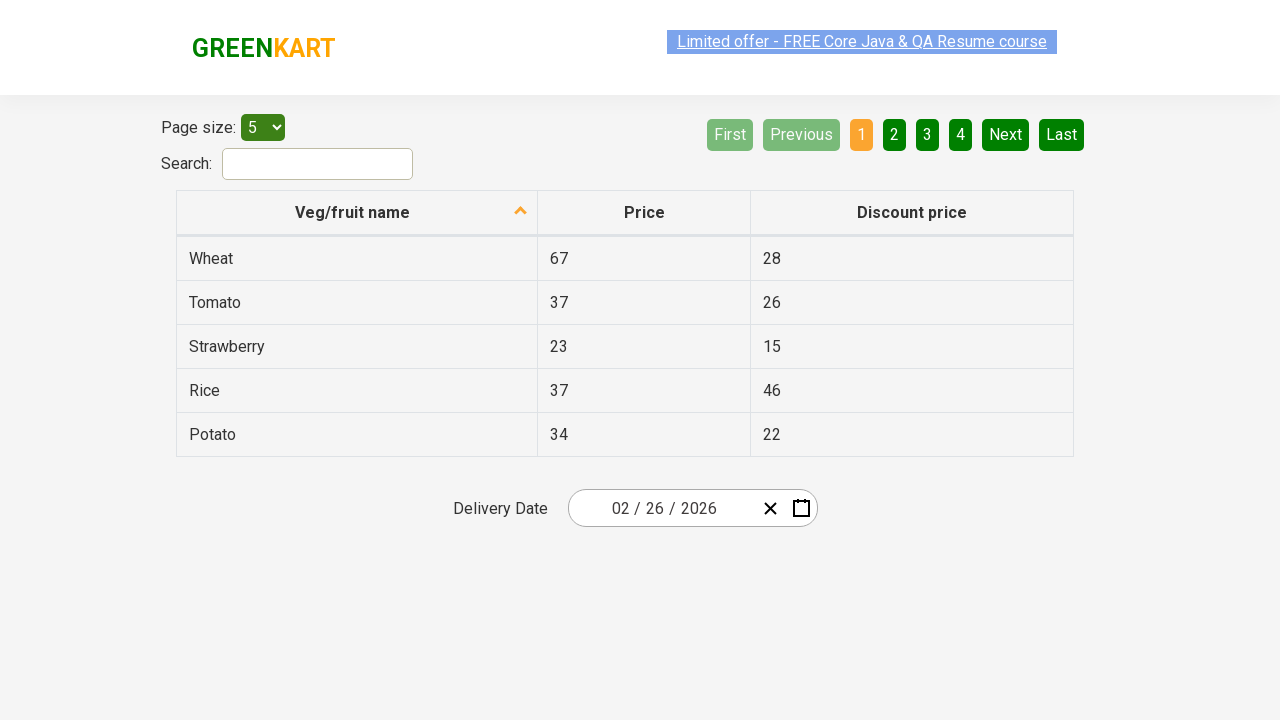

Clicked first column header to sort vegetables at (357, 213) on xpath=//tr/th[1]
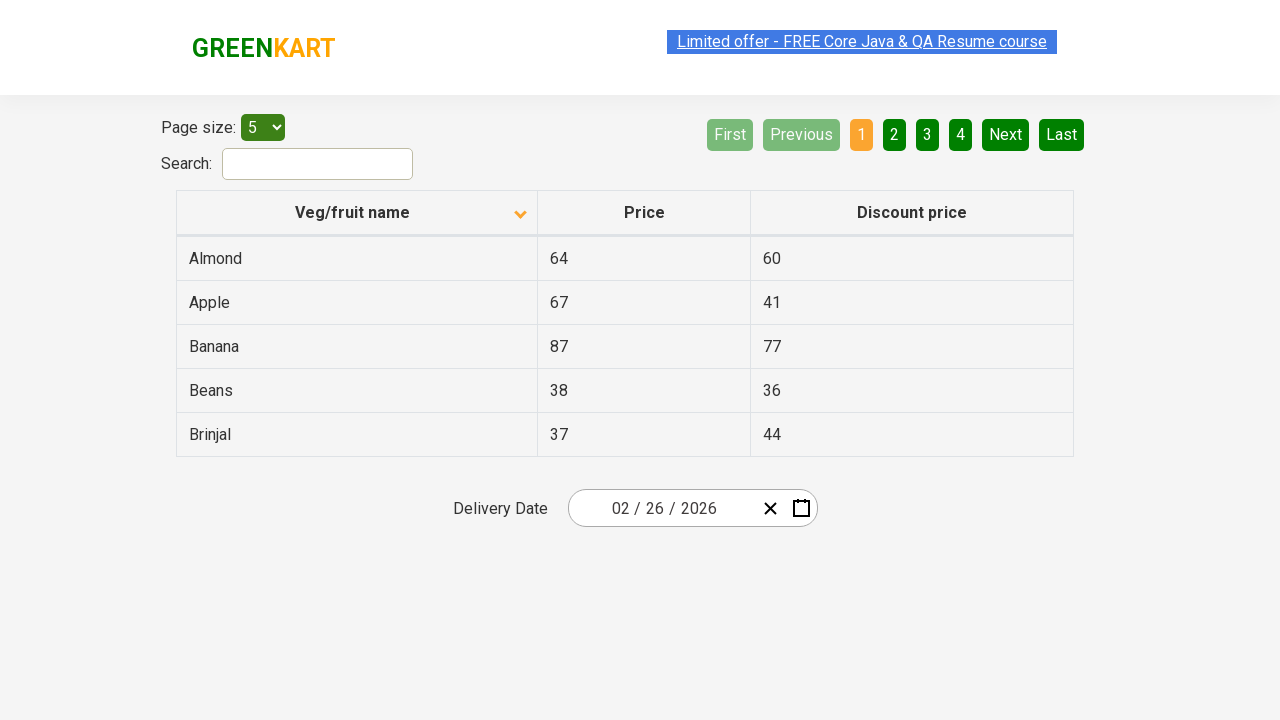

Retrieved all vegetable names from first column
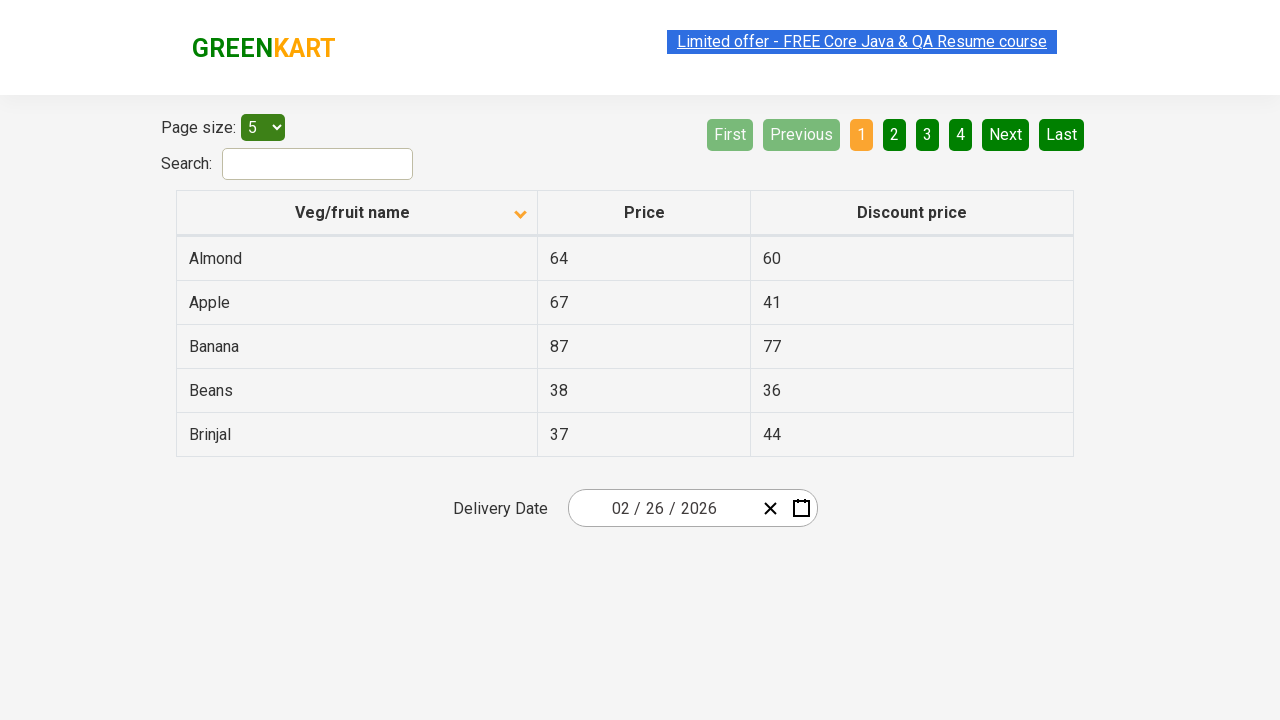

Extracted 5 vegetable names from table
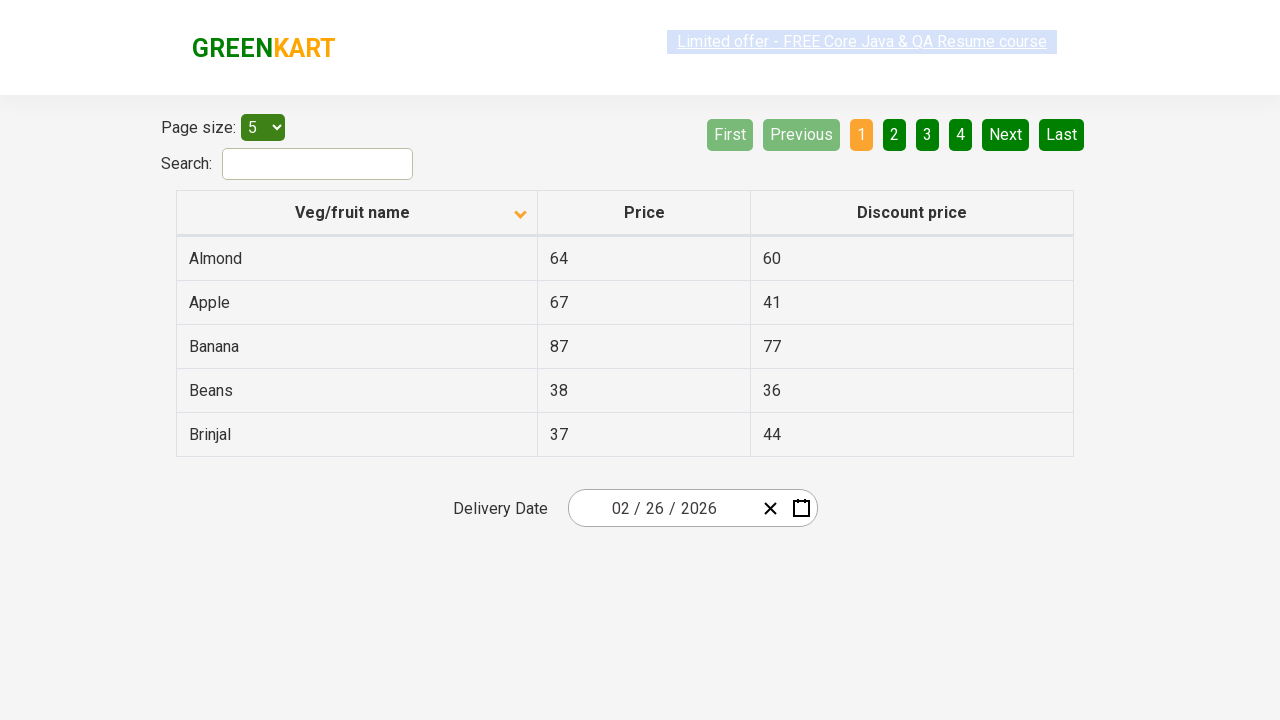

Verified that vegetable list is sorted alphabetically
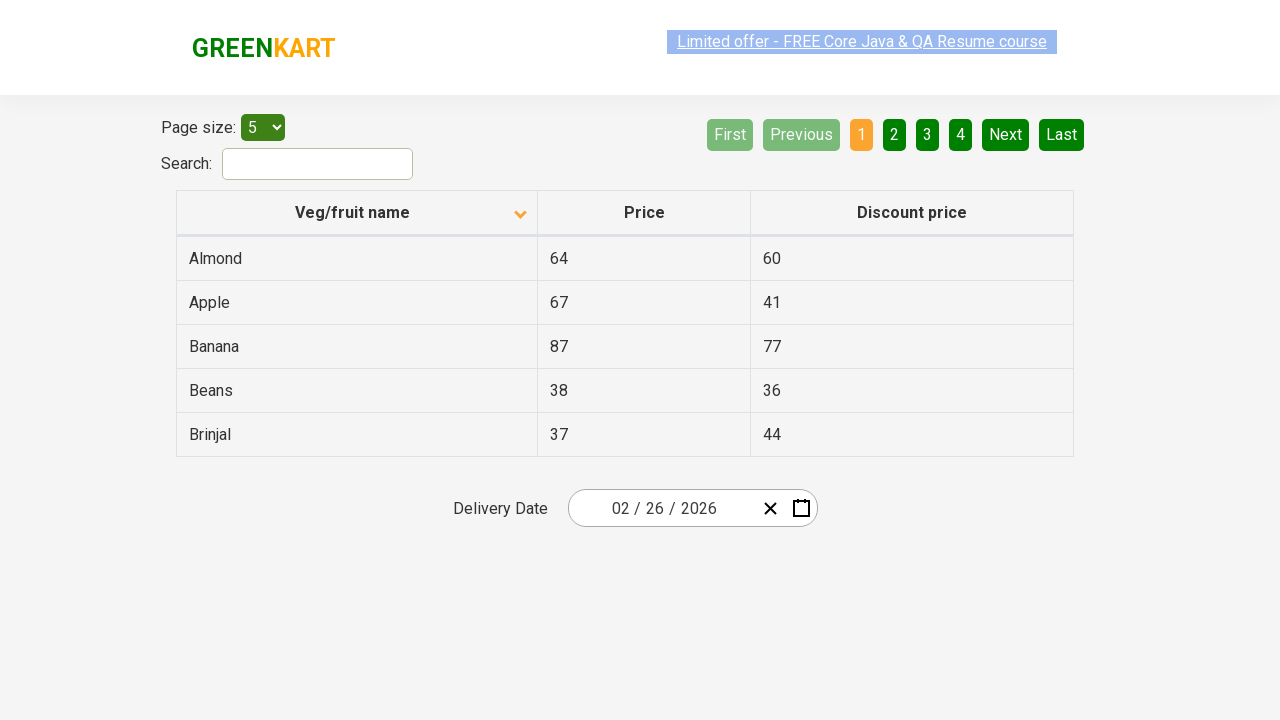

Retrieved all rows from current page to search for Cherry
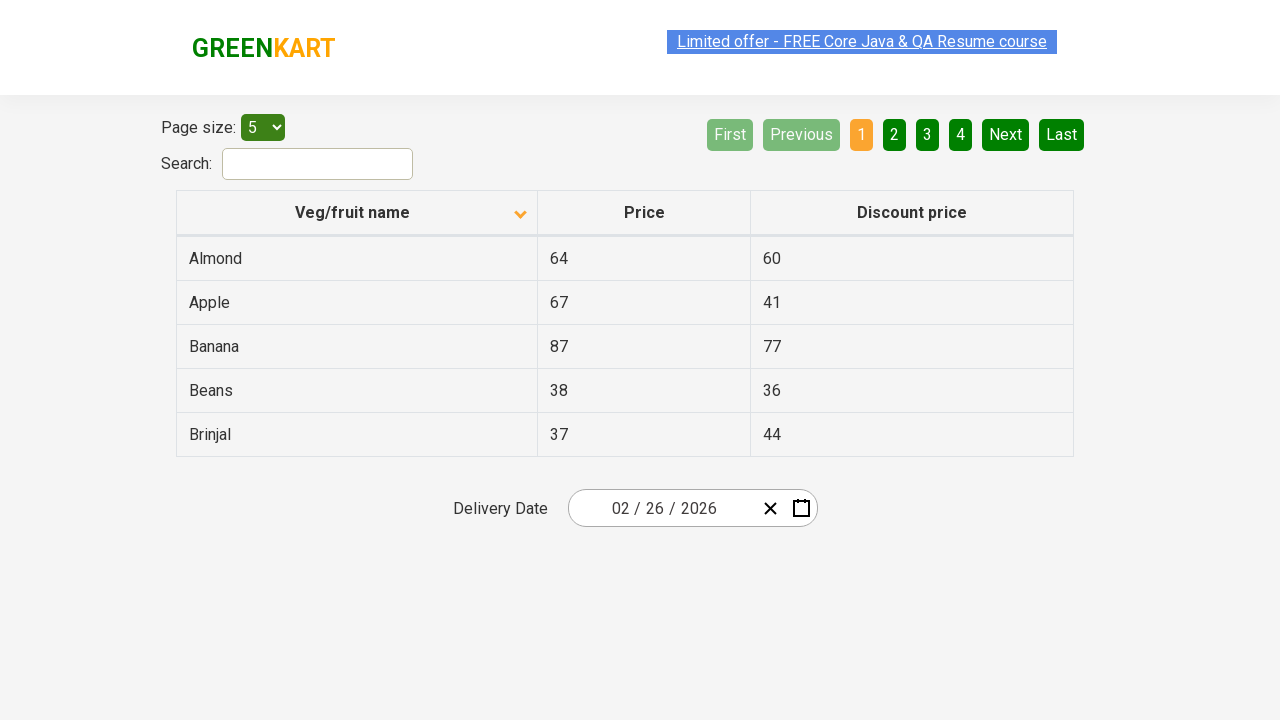

Clicked Next button to navigate to next page at (1006, 134) on [aria-label='Next']
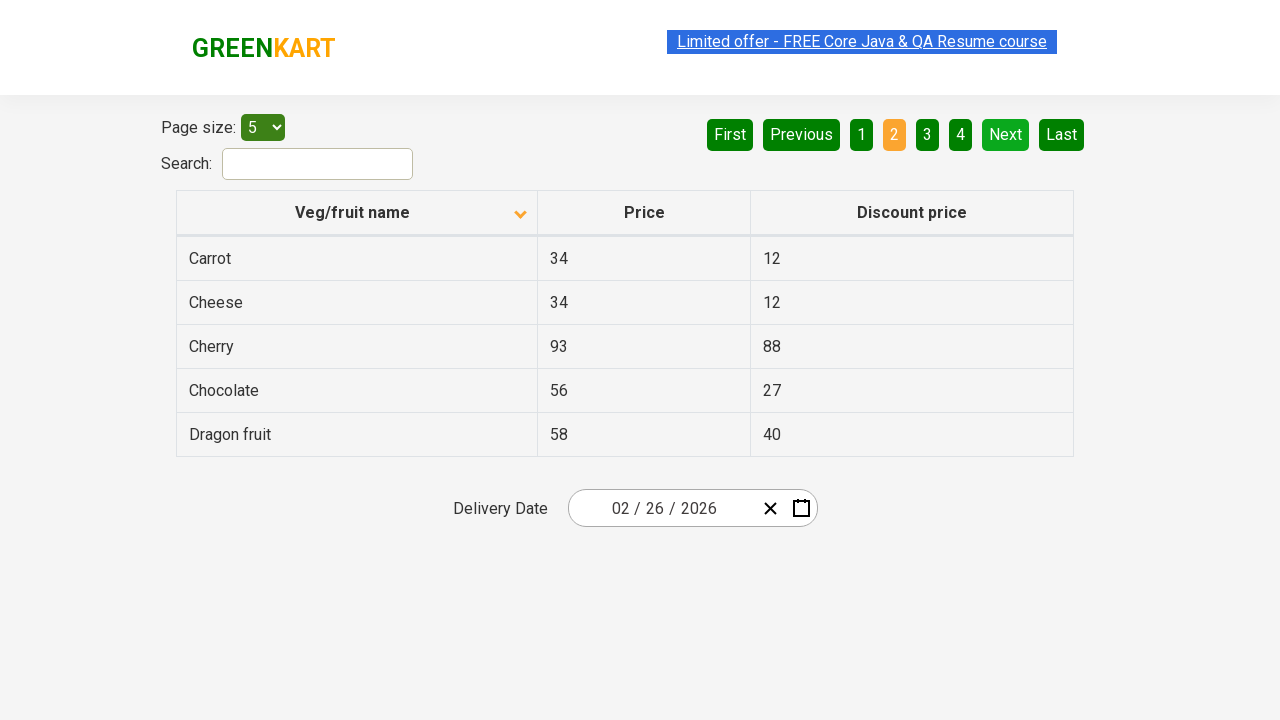

Waited for table to update on next page
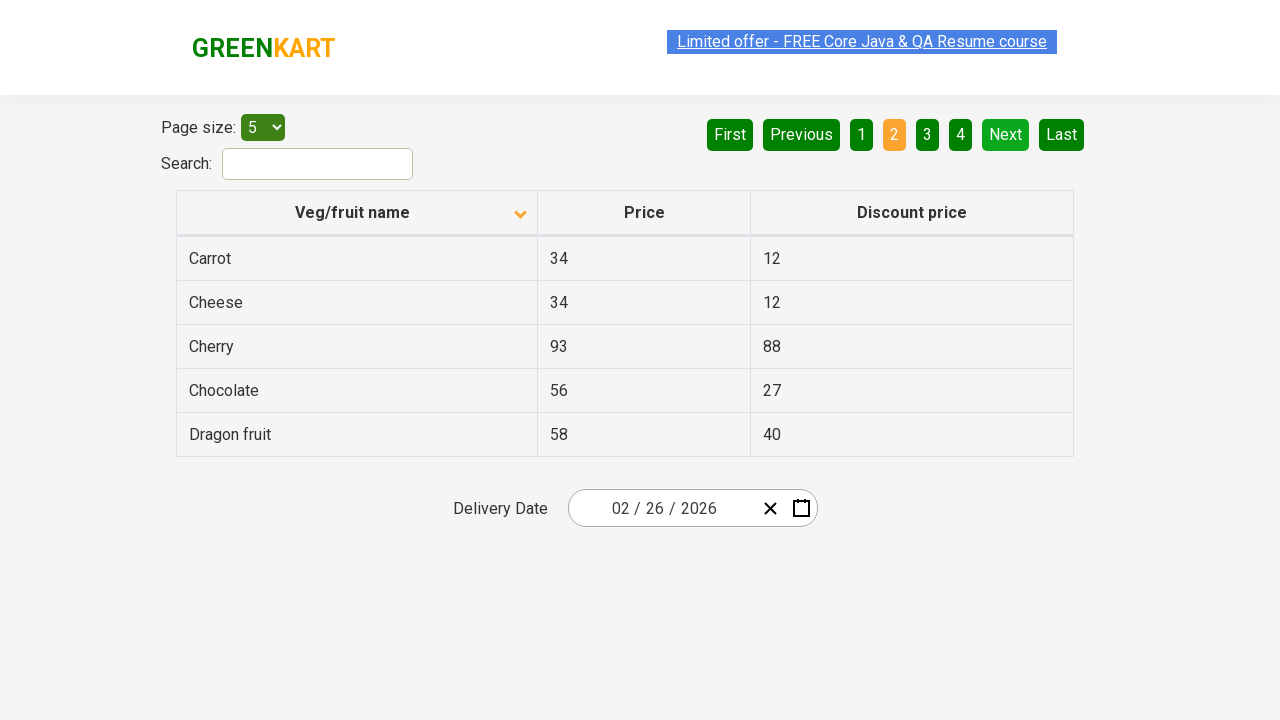

Retrieved all rows from current page to search for Cherry
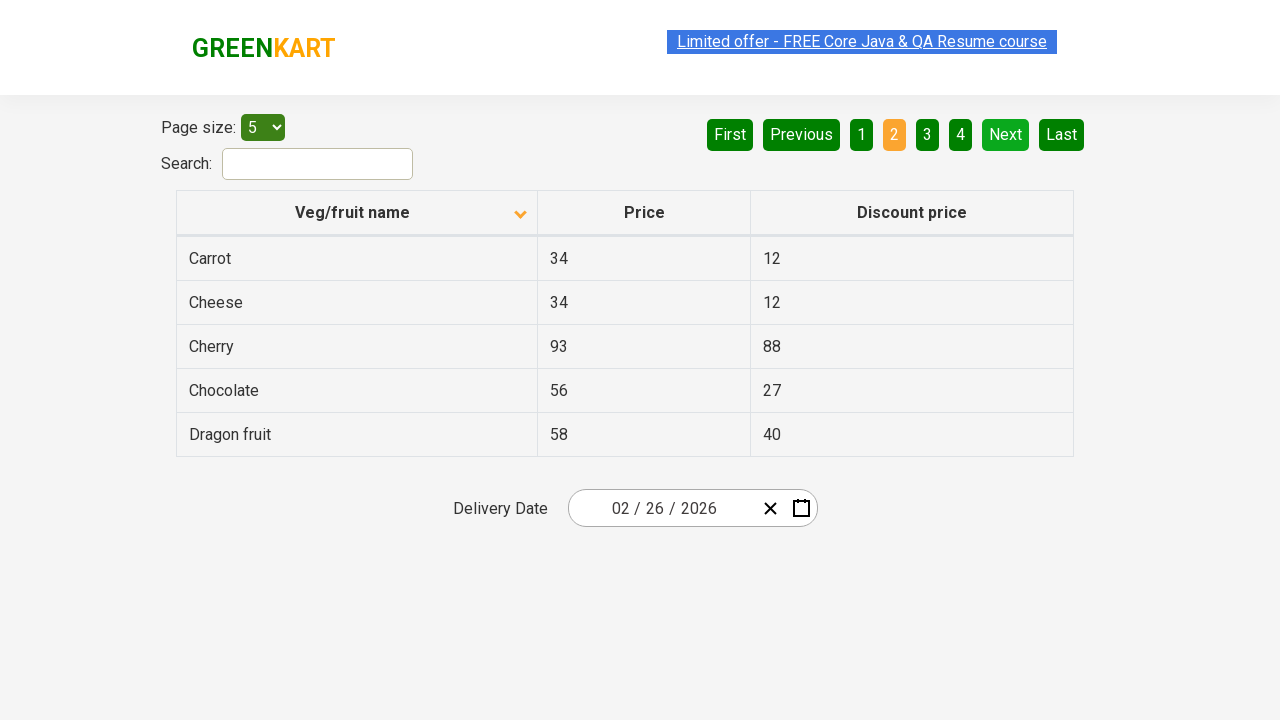

Found Cherry item with price: 93
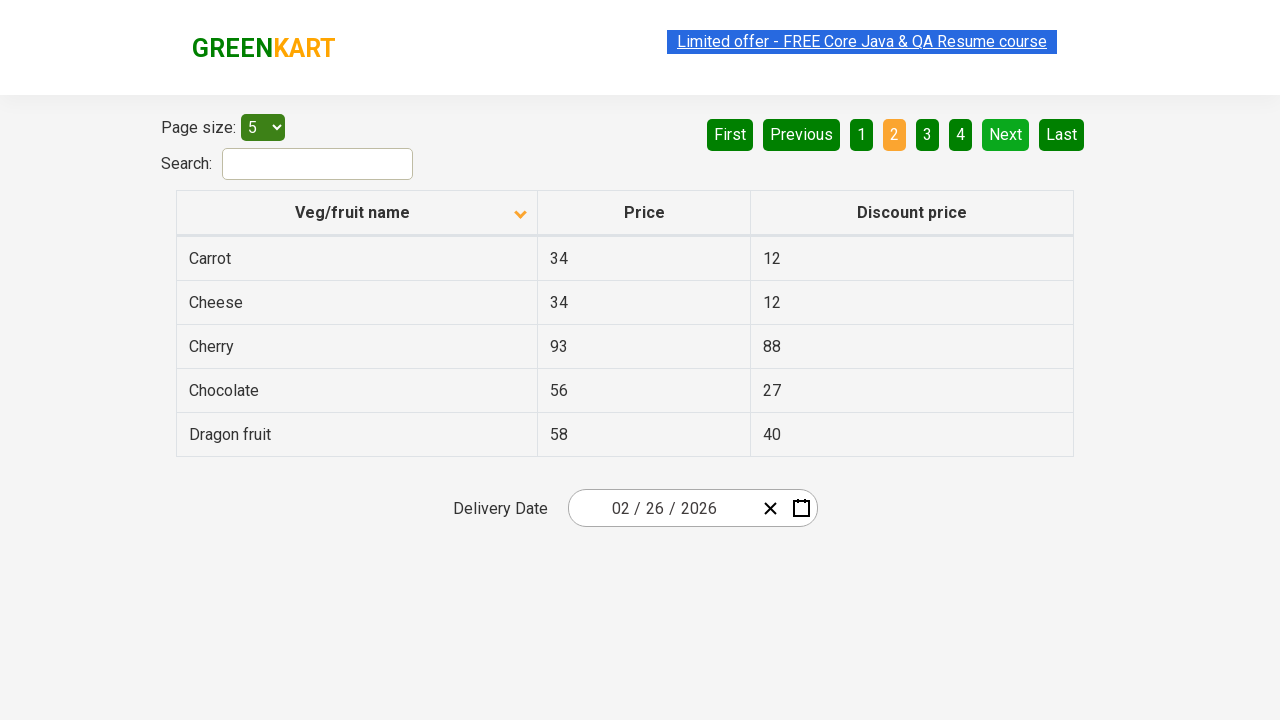

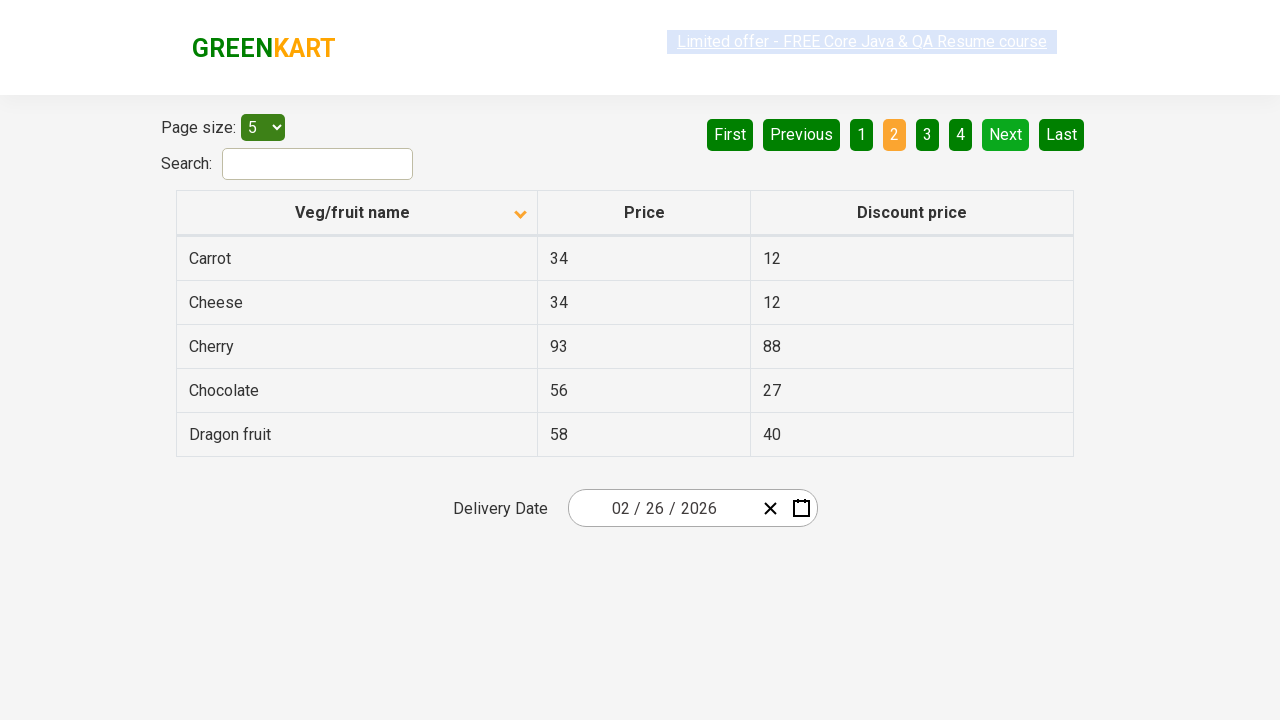